Navigates to the Selenium HQ website and retrieves the page title to verify the page loaded correctly

Starting URL: https://www.seleniumhq.org/

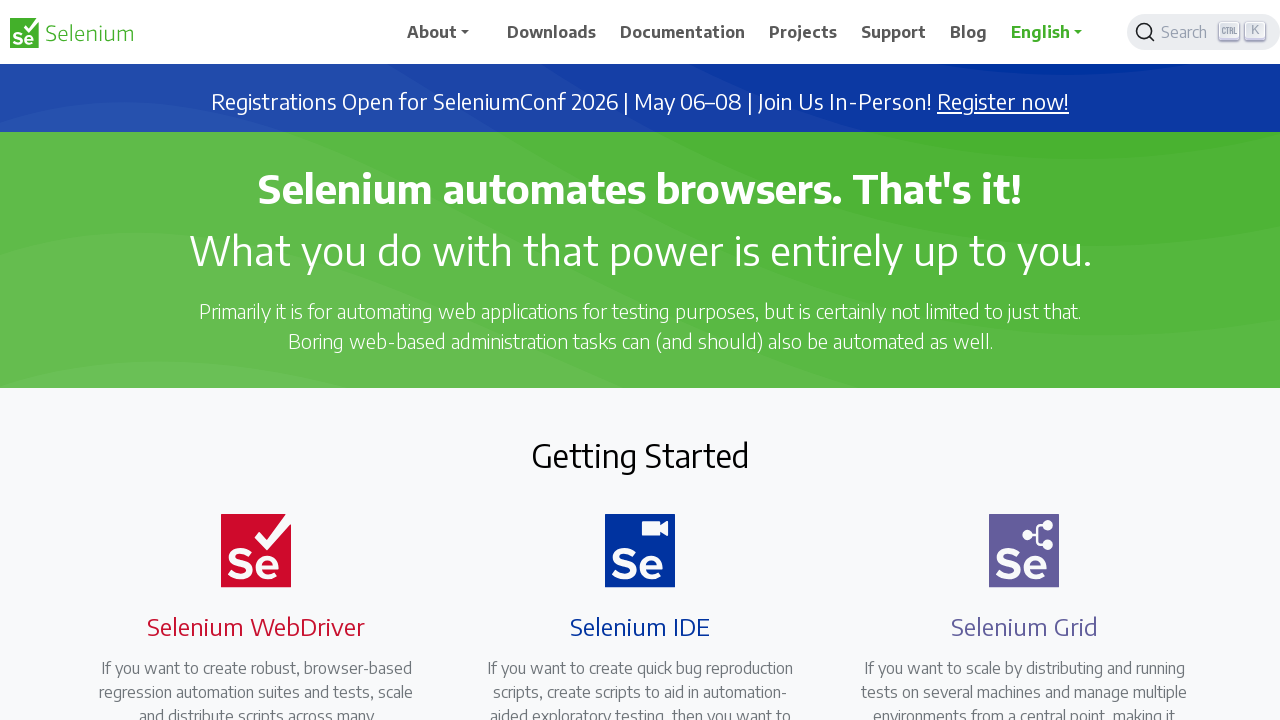

Navigated to Selenium HQ website
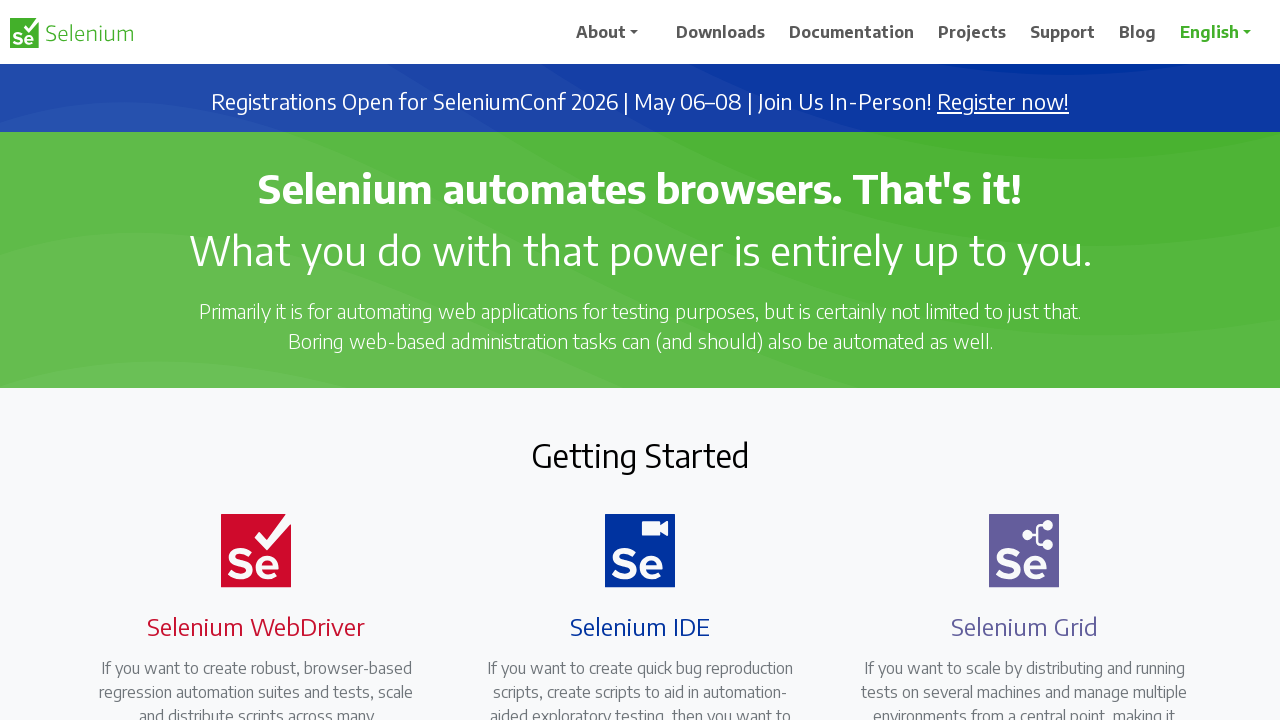

Page DOM content loaded
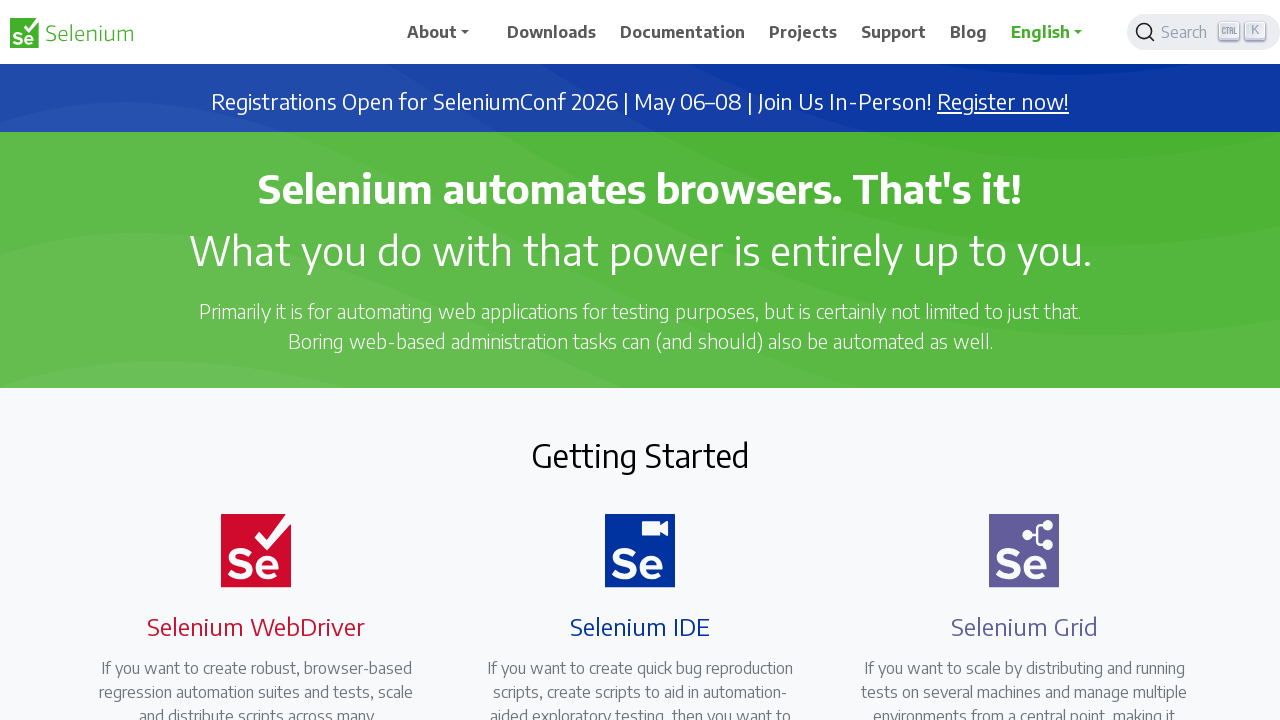

Retrieved page title: Selenium
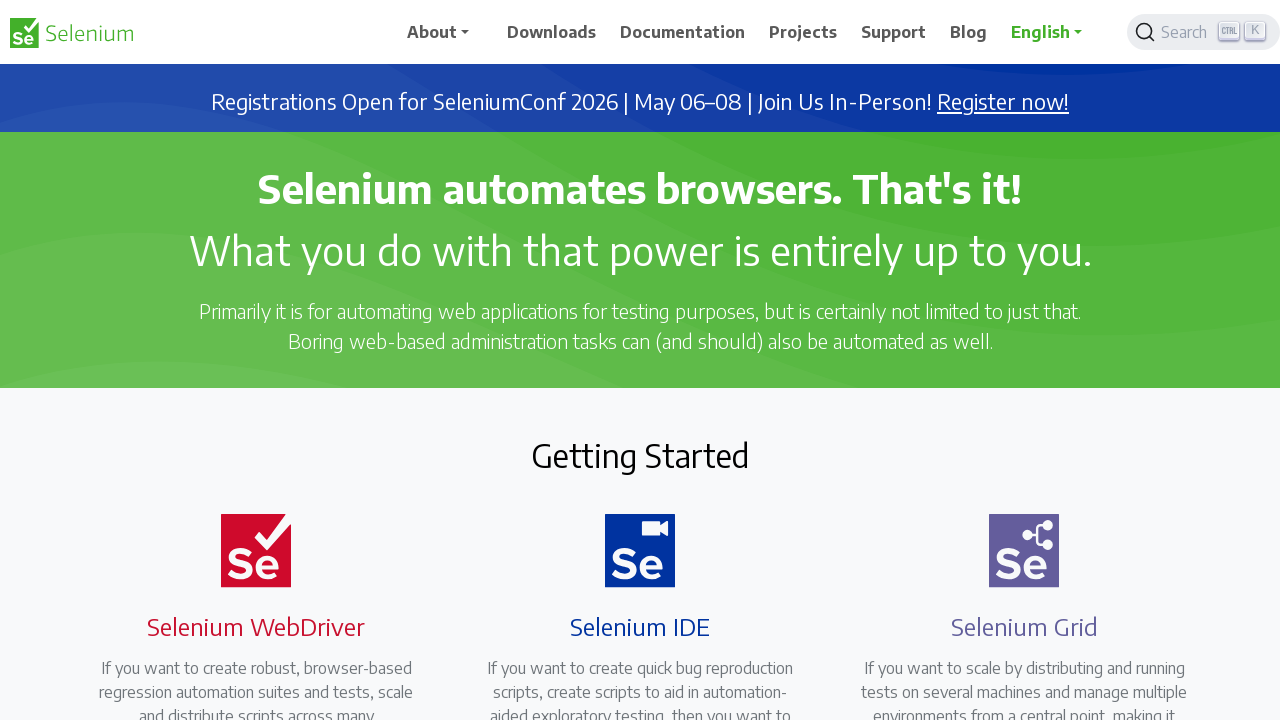

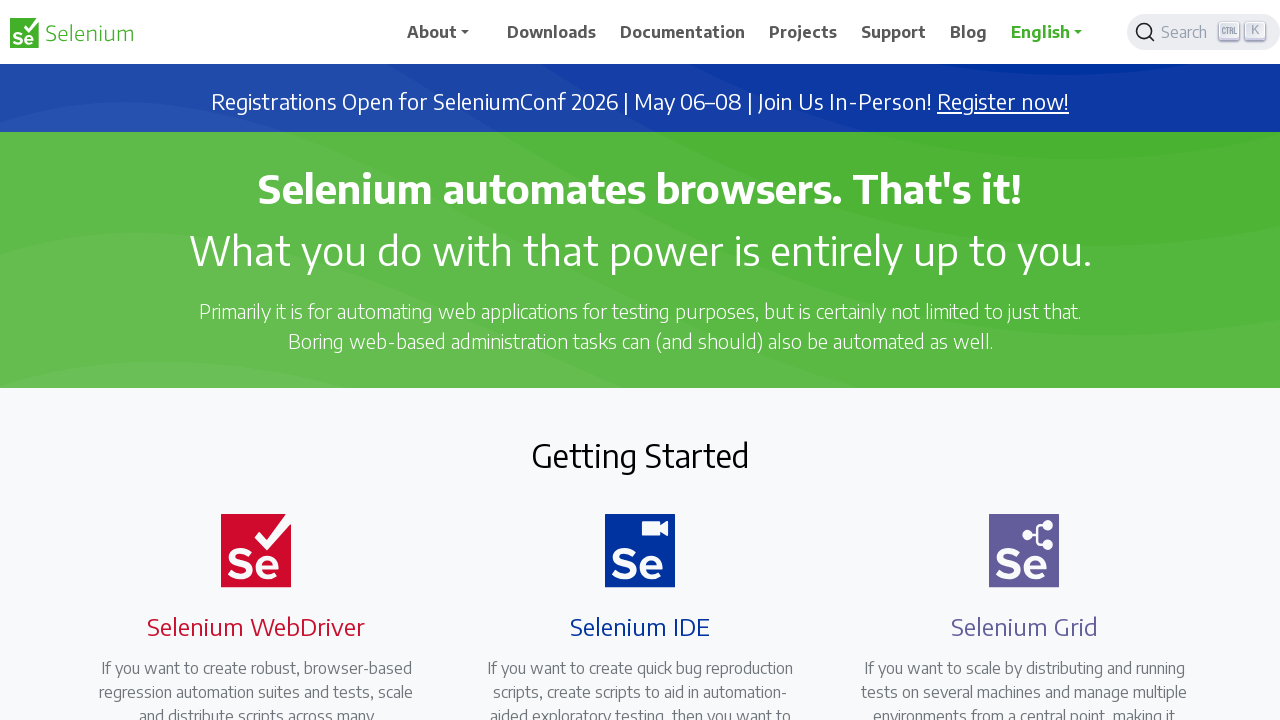